Opens all links on the DemoQA links page in new tabs by using Ctrl+Enter on each link element

Starting URL: https://demoqa.com/links

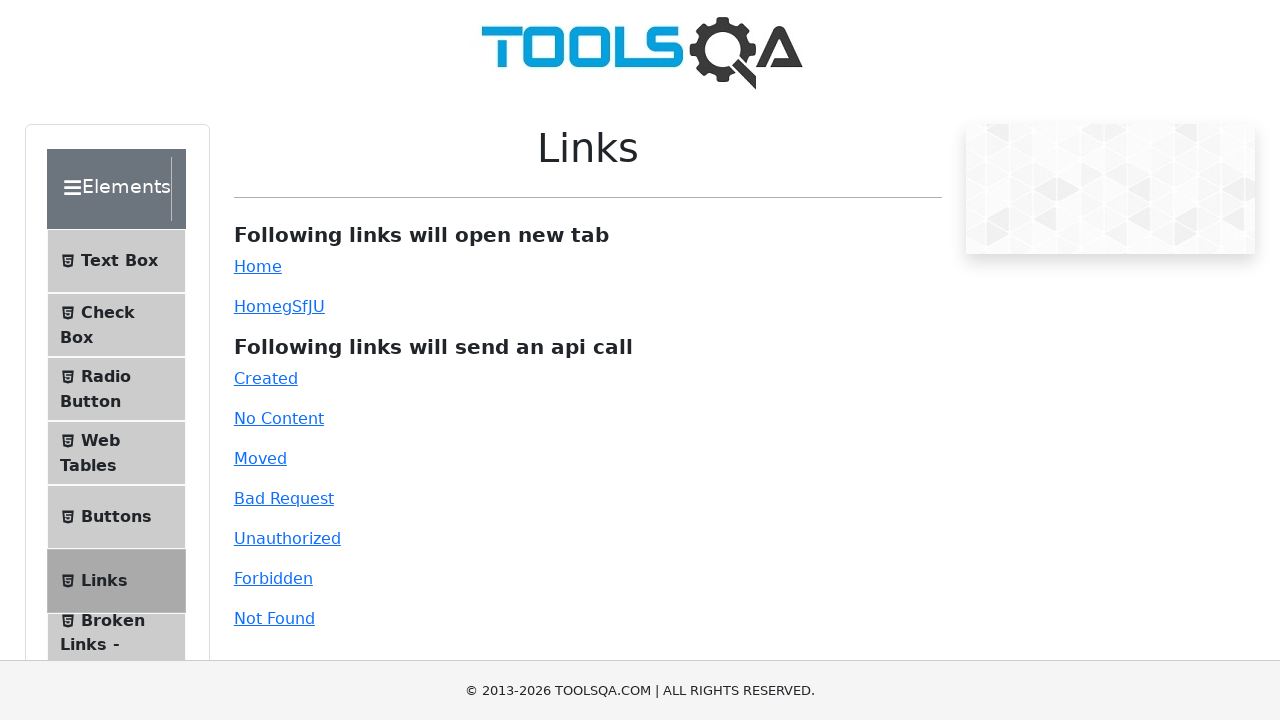

Navigated to DemoQA links page
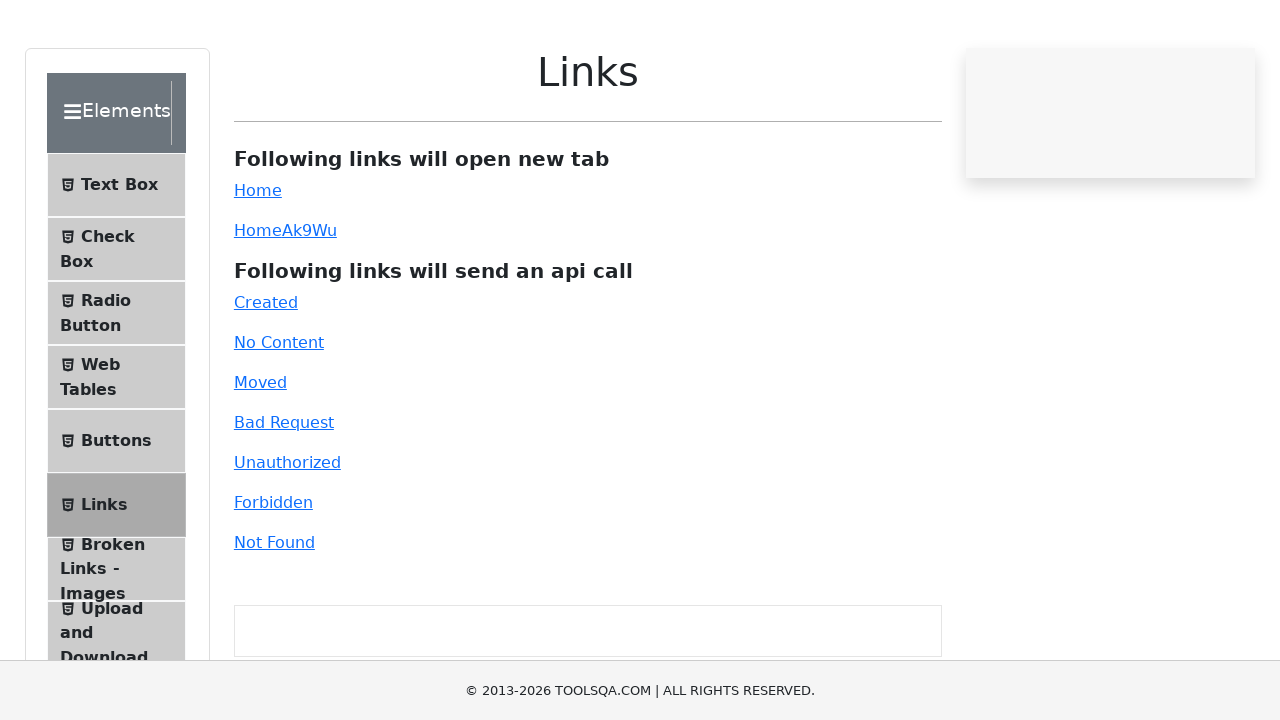

Located all link elements on the page
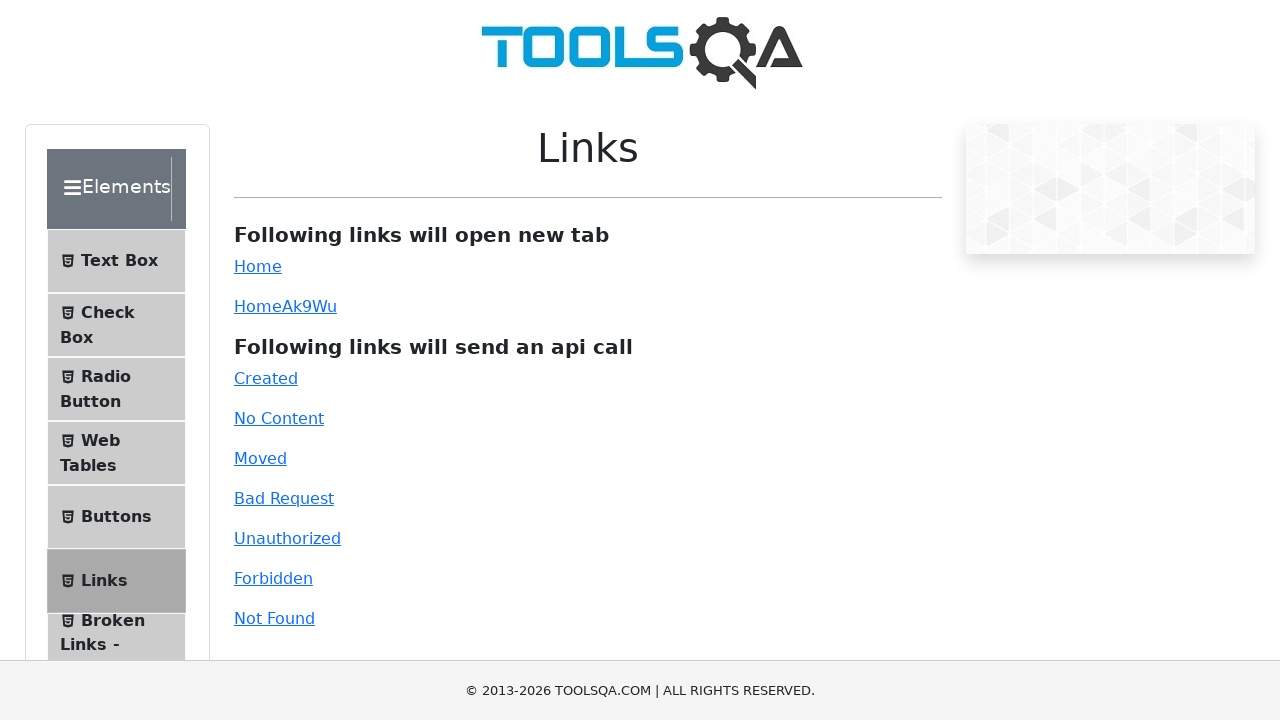

Opened link in new tab using Ctrl+Enter on xpath=//p/a >> nth=0
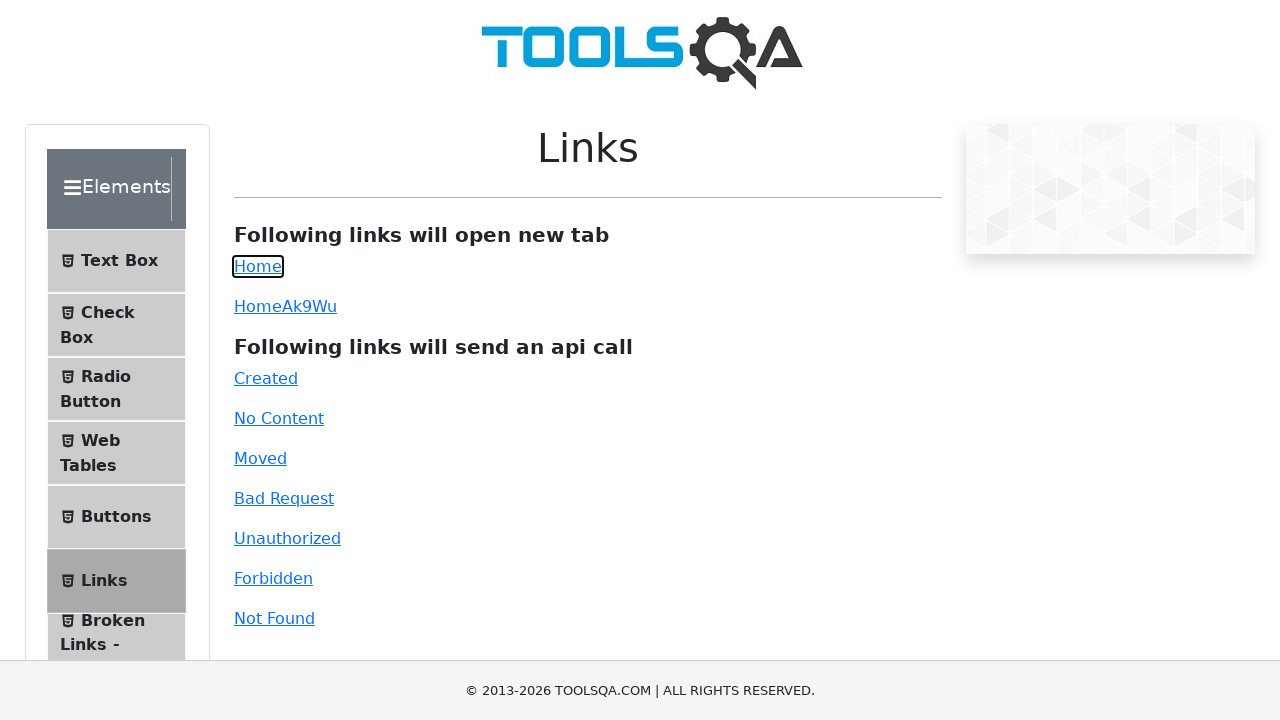

Opened link in new tab using Ctrl+Enter on xpath=//p/a >> nth=1
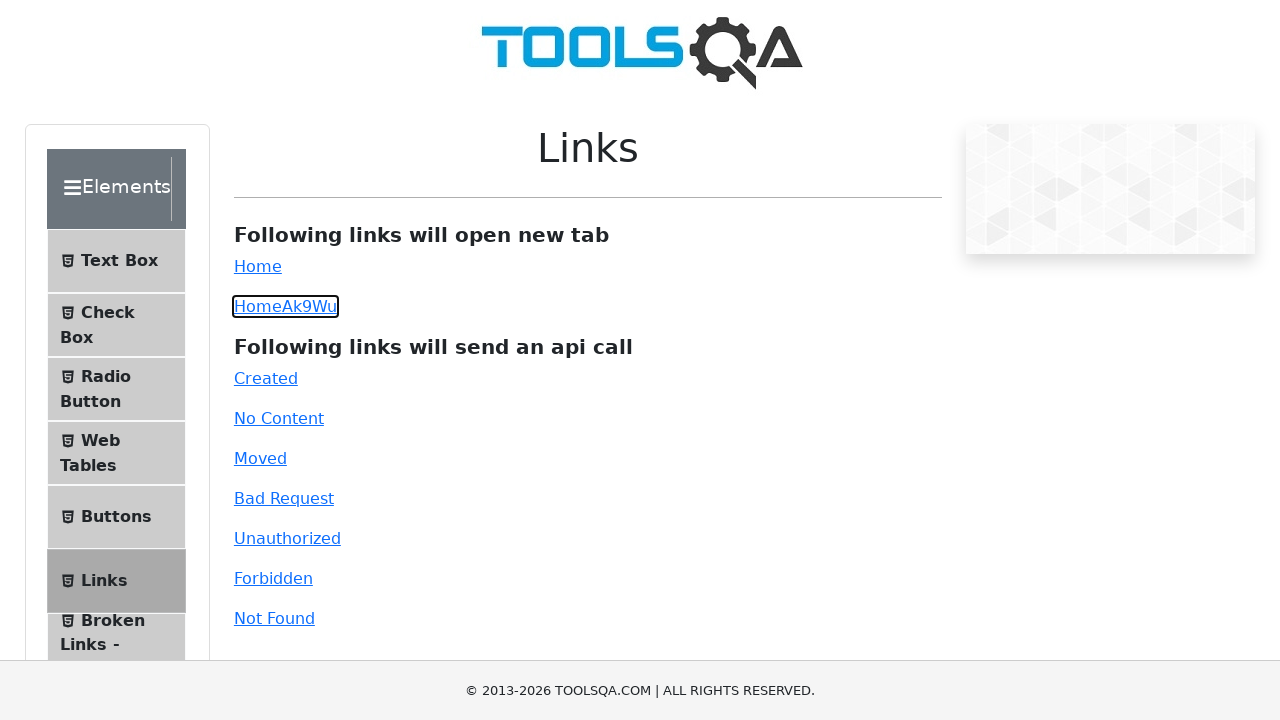

Opened link in new tab using Ctrl+Enter on xpath=//p/a >> nth=2
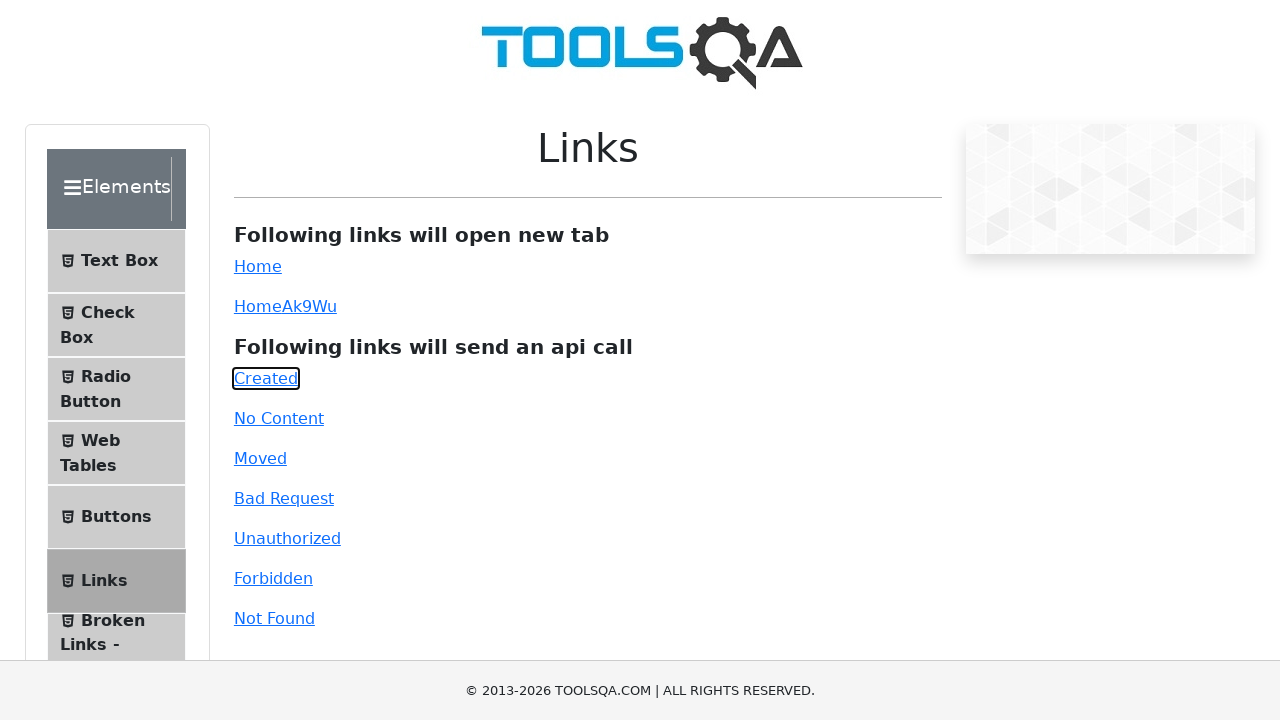

Opened link in new tab using Ctrl+Enter on xpath=//p/a >> nth=3
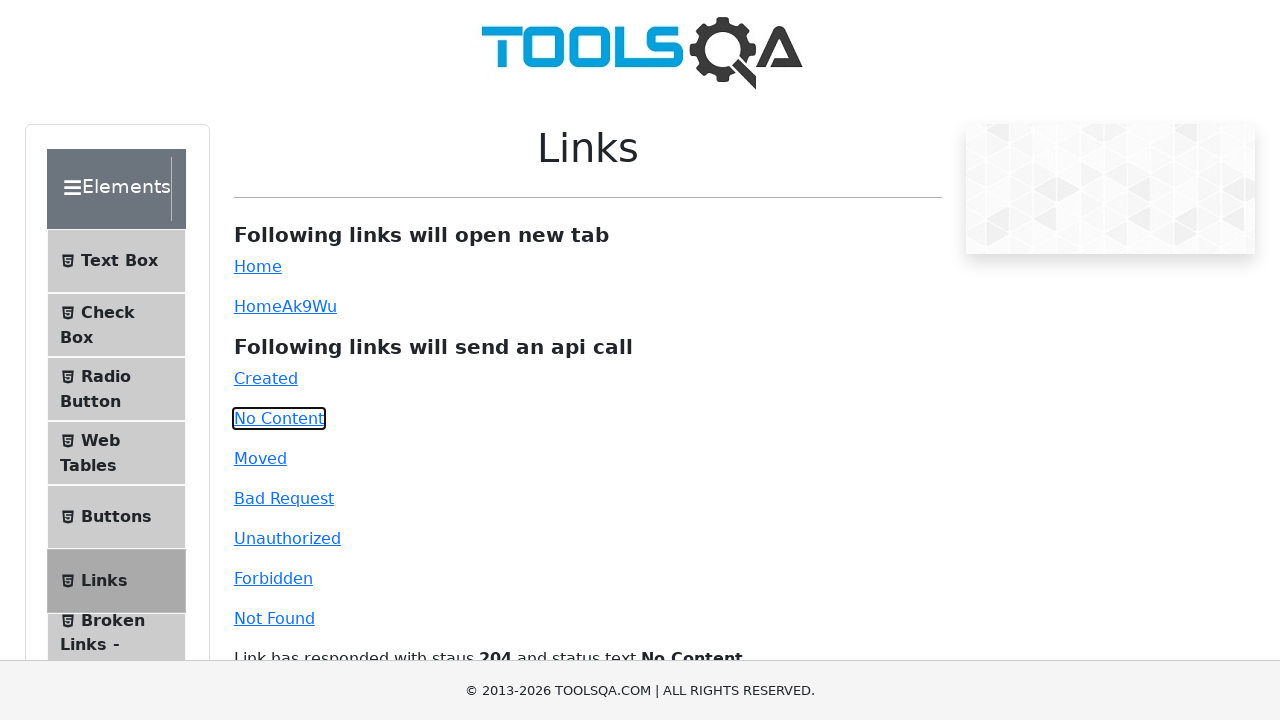

Opened link in new tab using Ctrl+Enter on xpath=//p/a >> nth=4
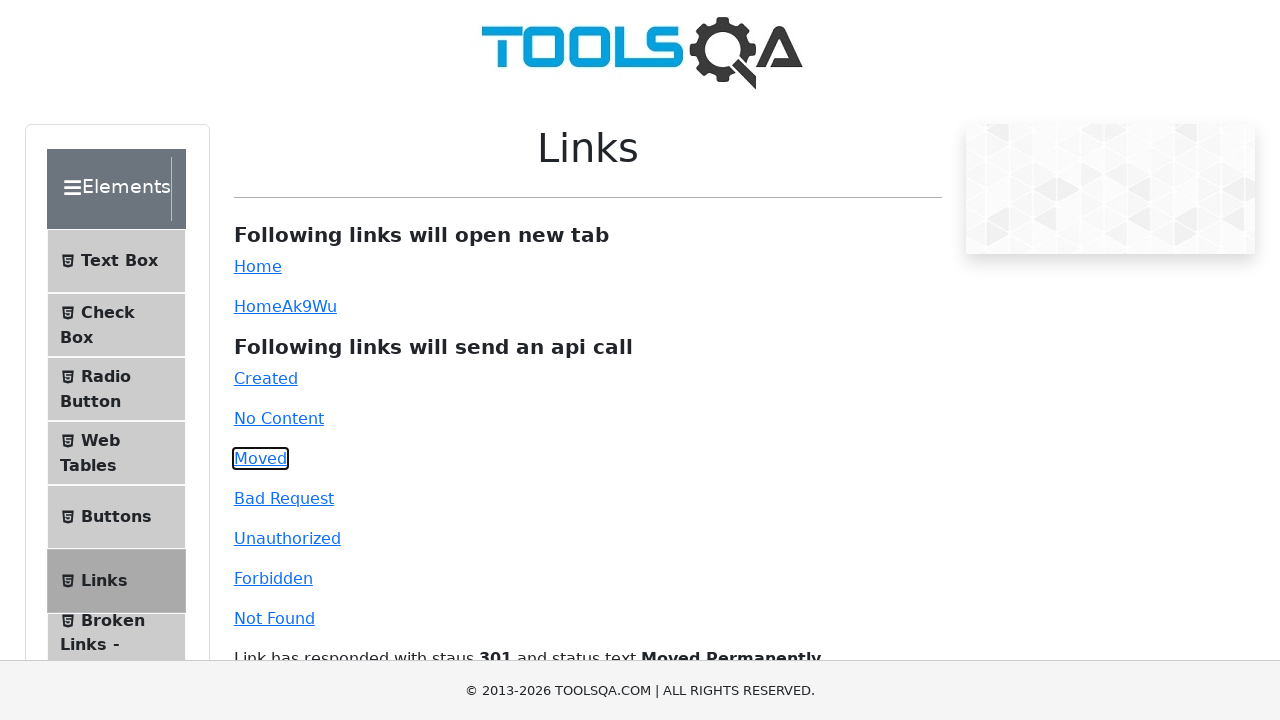

Opened link in new tab using Ctrl+Enter on xpath=//p/a >> nth=5
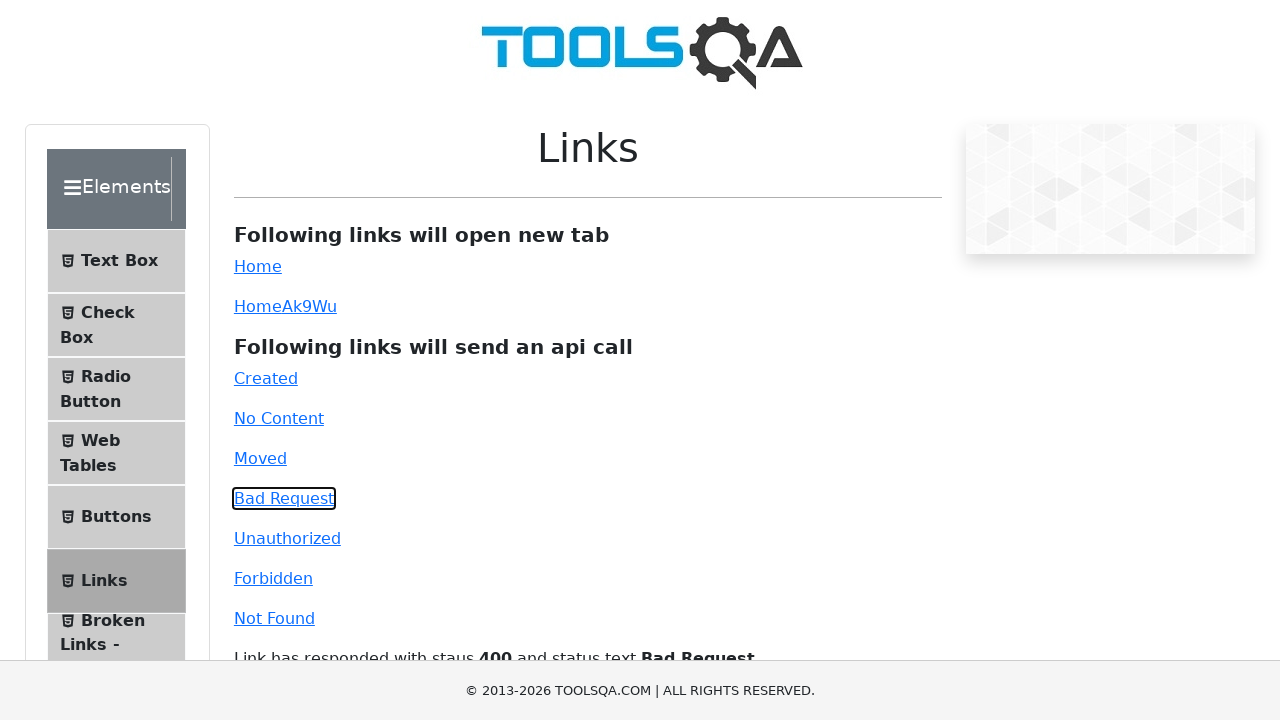

Opened link in new tab using Ctrl+Enter on xpath=//p/a >> nth=6
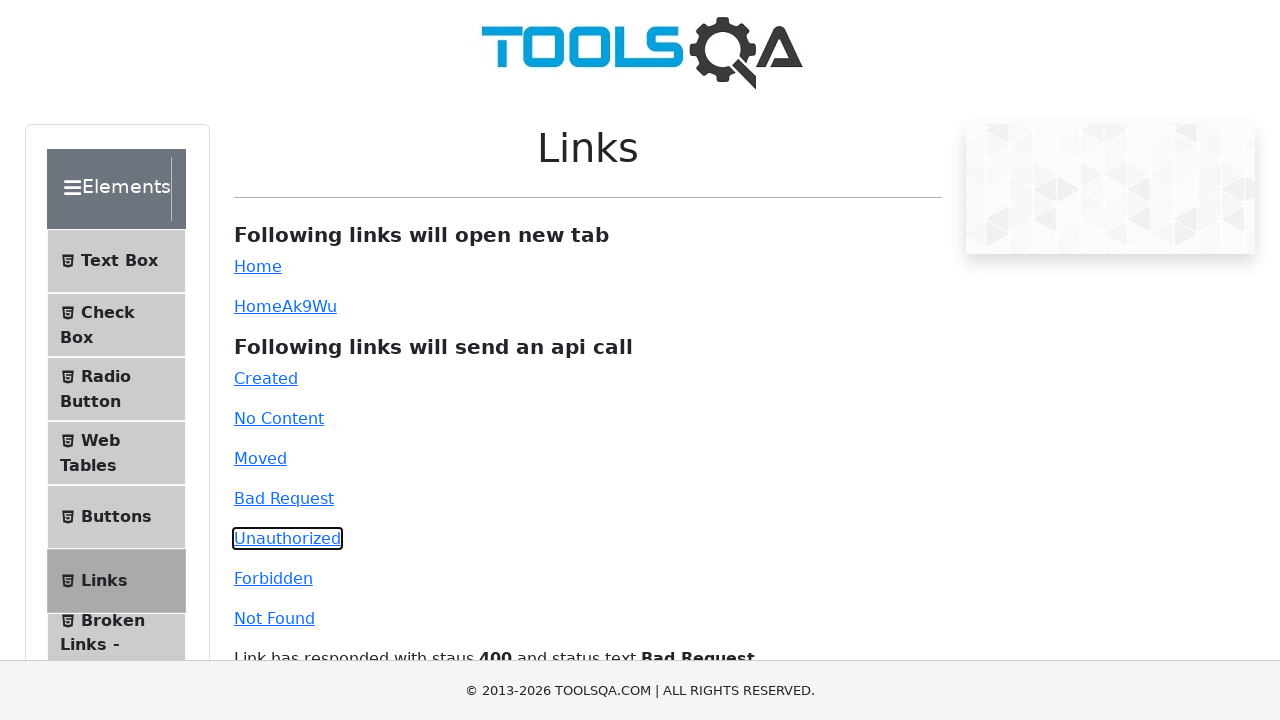

Opened link in new tab using Ctrl+Enter on xpath=//p/a >> nth=7
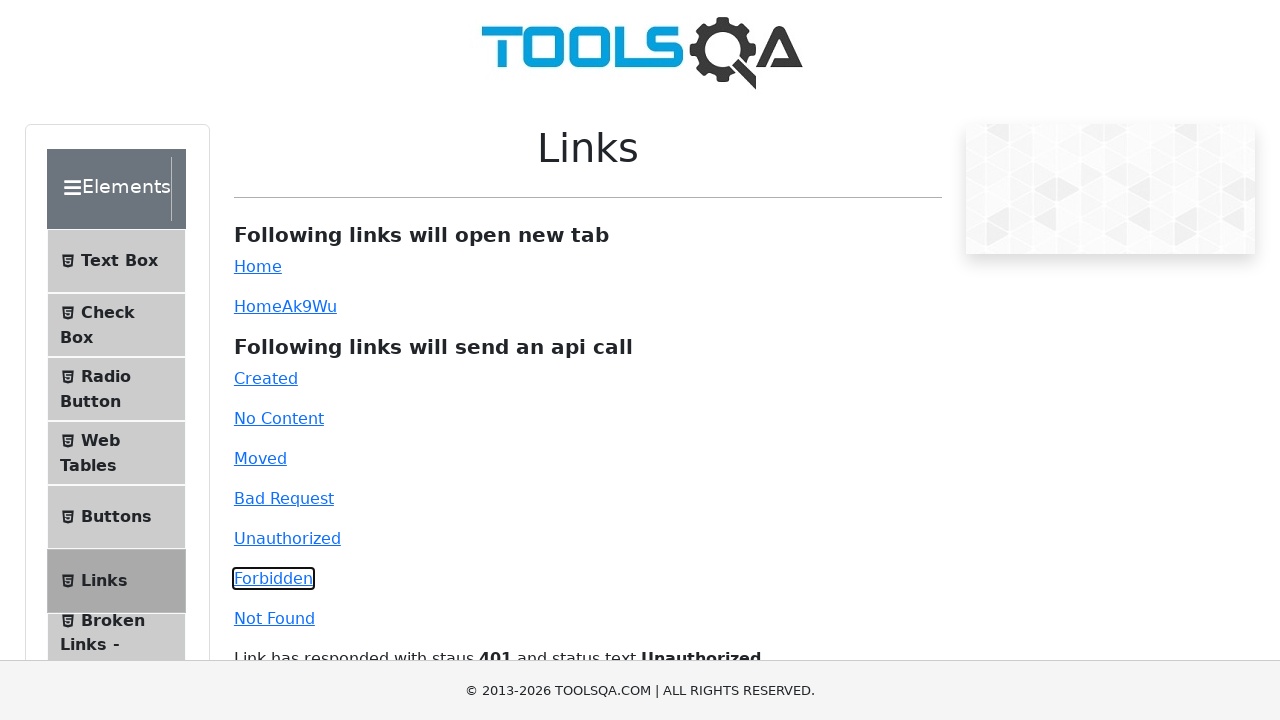

Opened link in new tab using Ctrl+Enter on xpath=//p/a >> nth=8
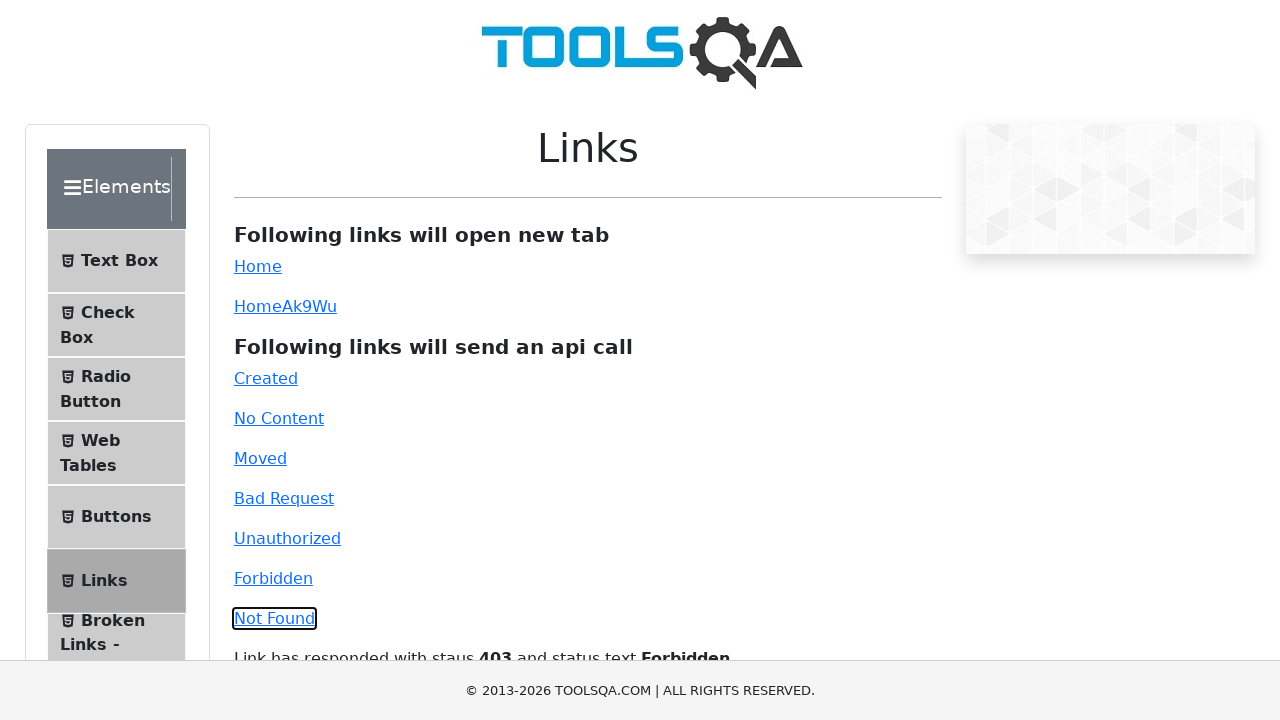

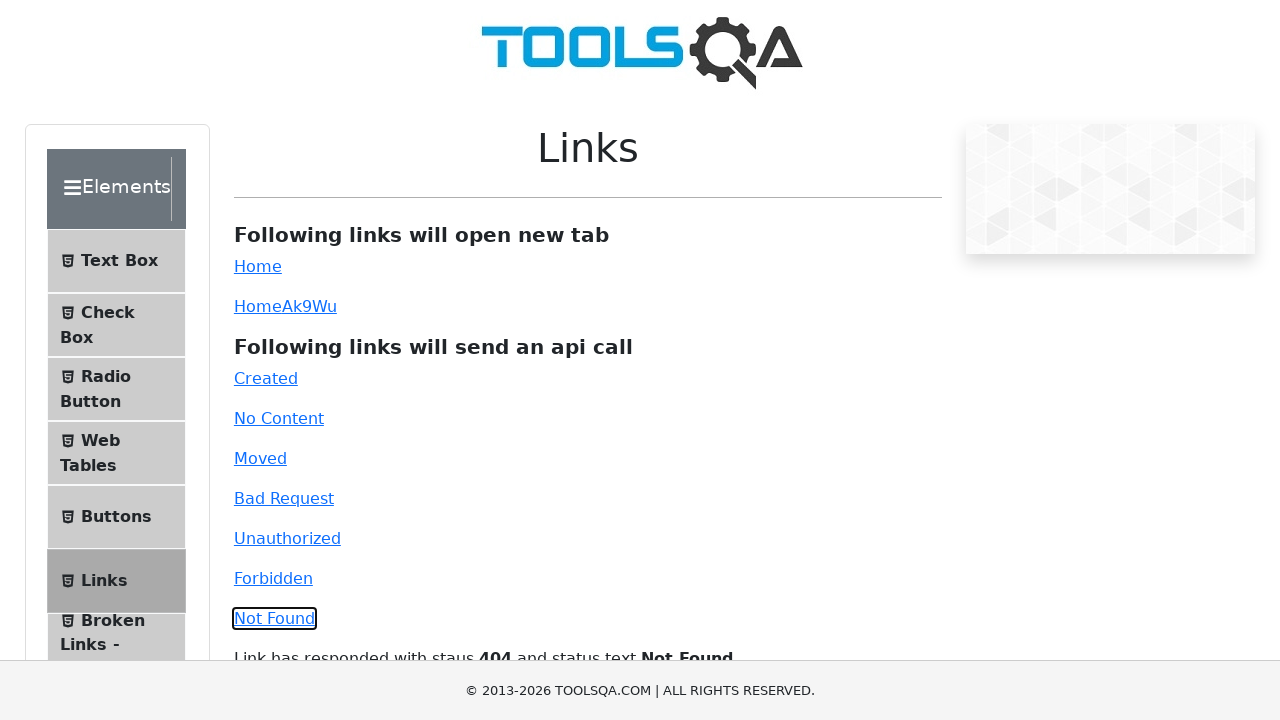